Tests drag and drop slider functionality by navigating to the slider demo page and setting a slider value to 95

Starting URL: https://www.lambdatest.com/selenium-playground/

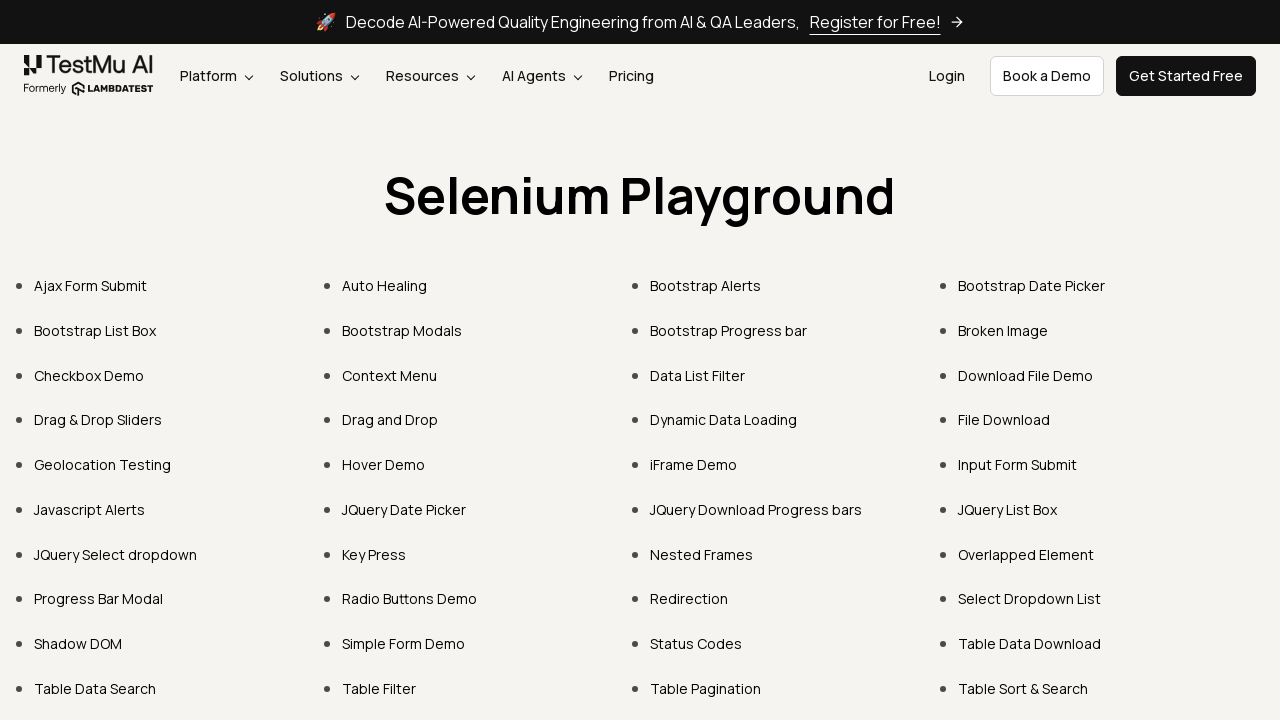

Clicked on 'Drag & Drop Sliders' link at (98, 420) on text=Drag & Drop Sliders
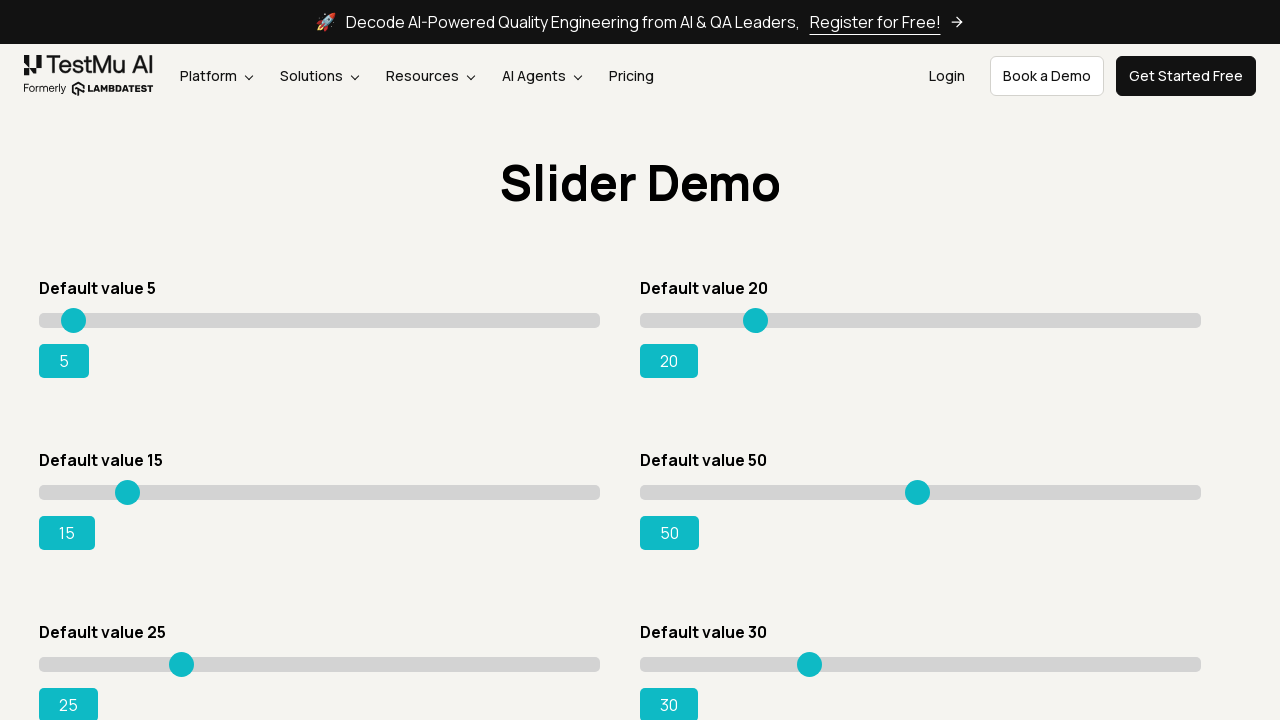

Set slider value to 95 using JavaScript evaluation
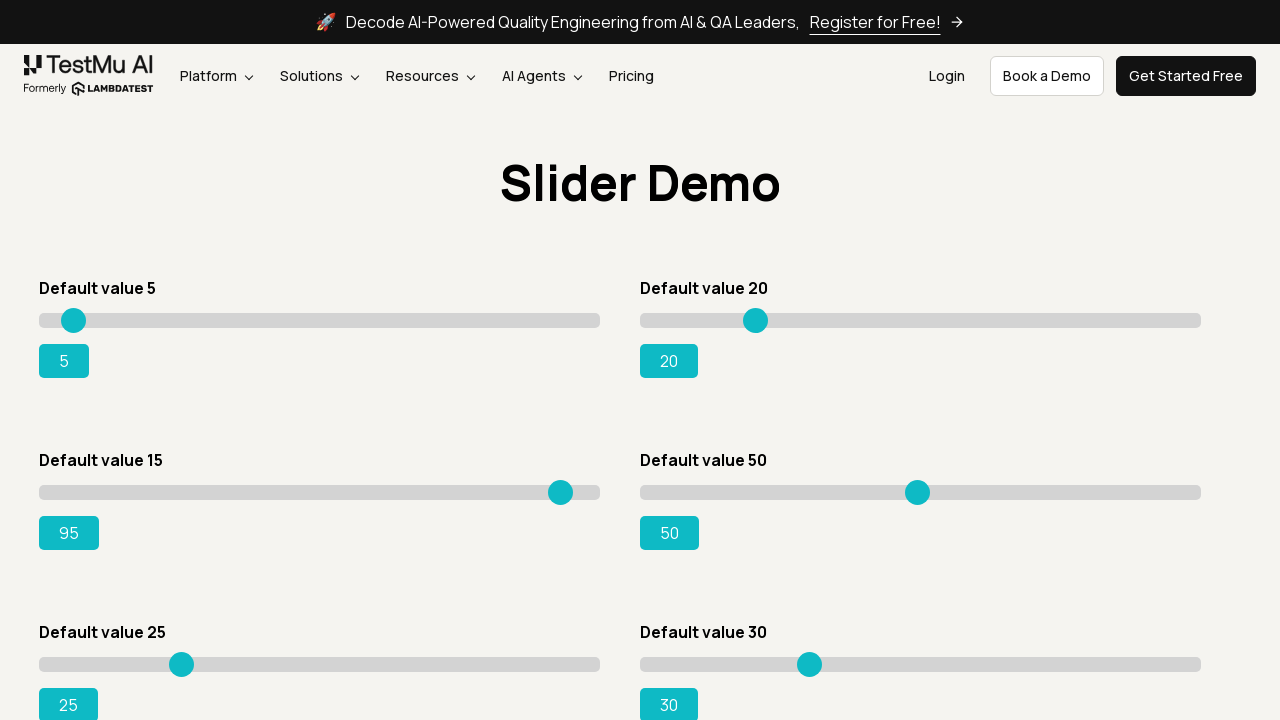

Verified that slider output displays 95
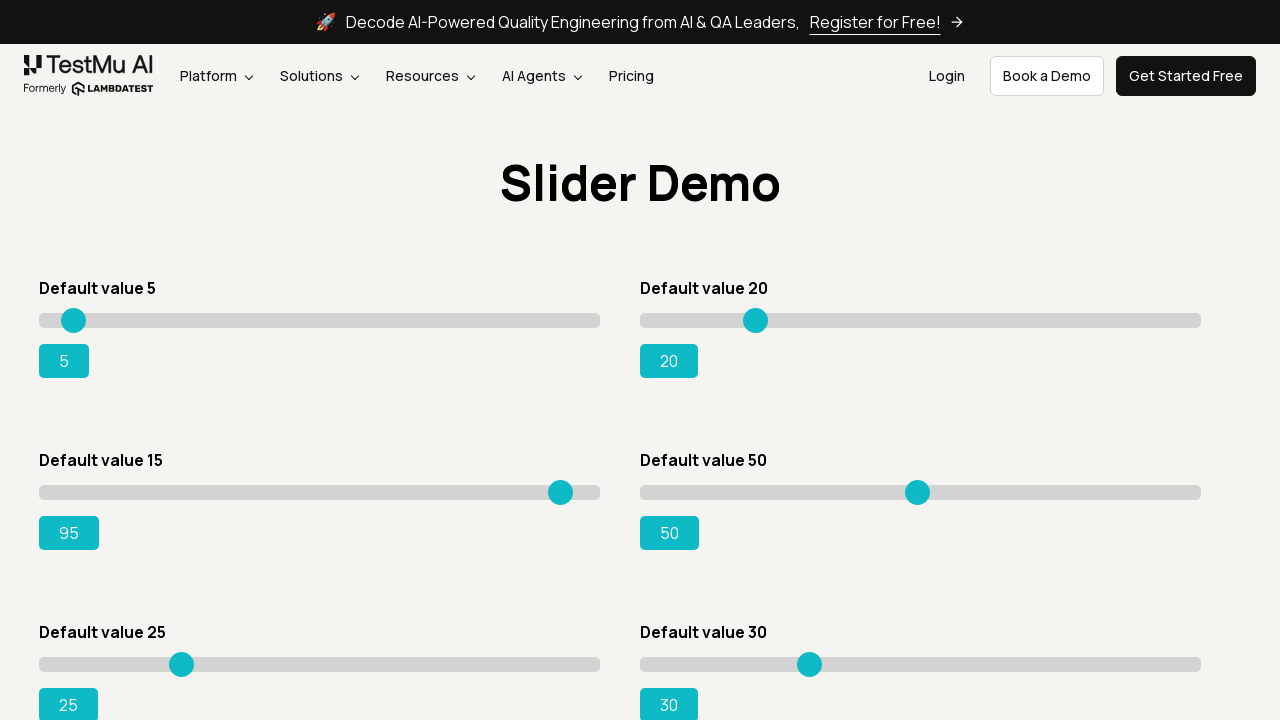

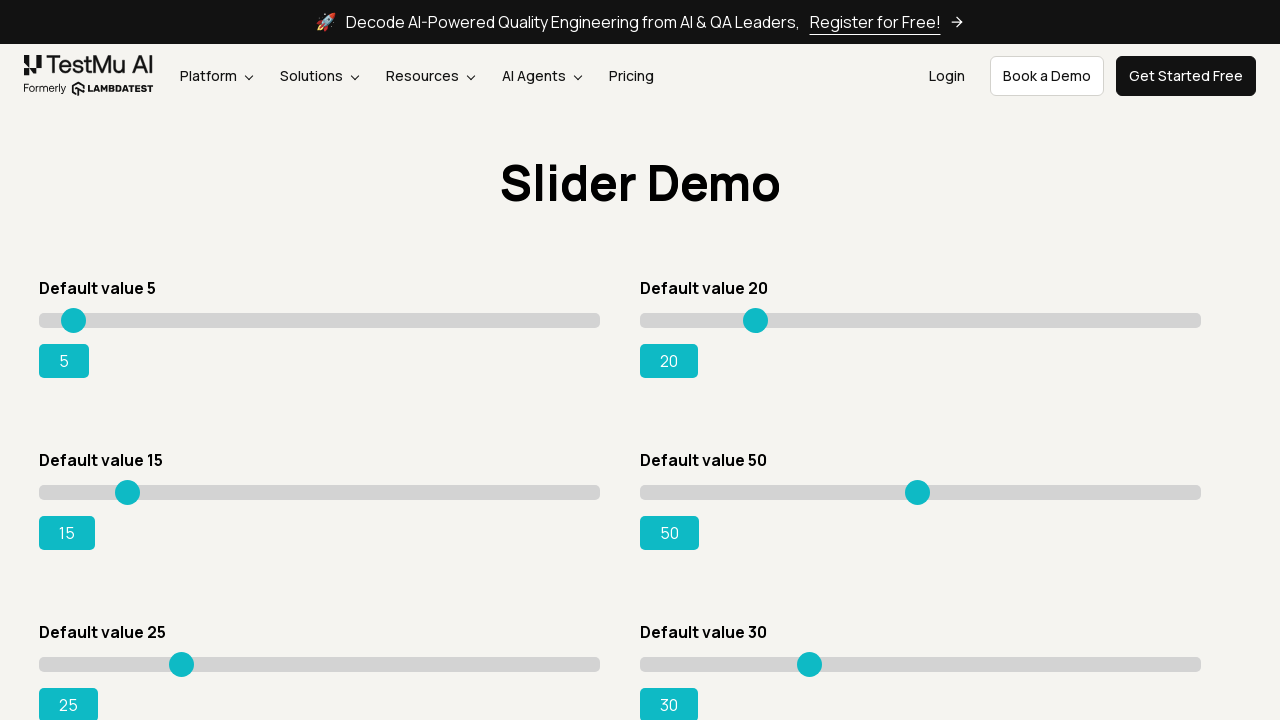